Tests dropdown selection functionality by selecting options using different methods (visible text, value, and index)

Starting URL: https://the-internet.herokuapp.com/dropdown

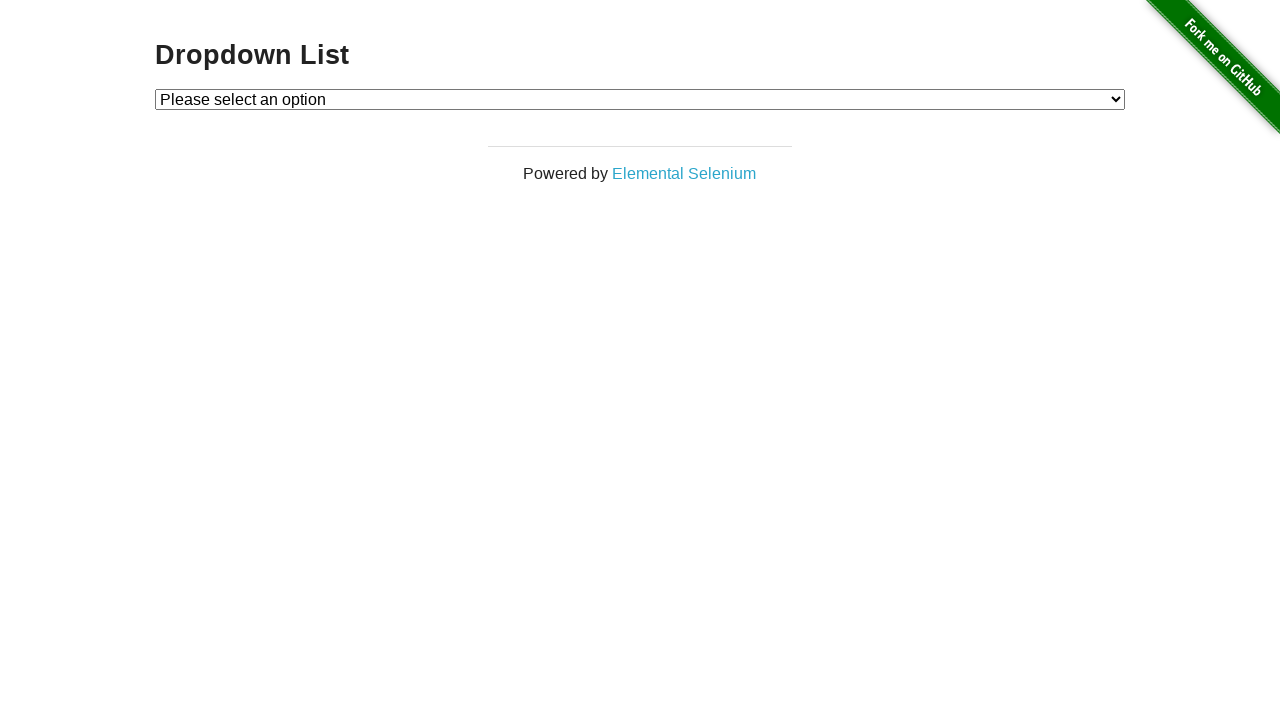

Located dropdown element with id 'dropdown'
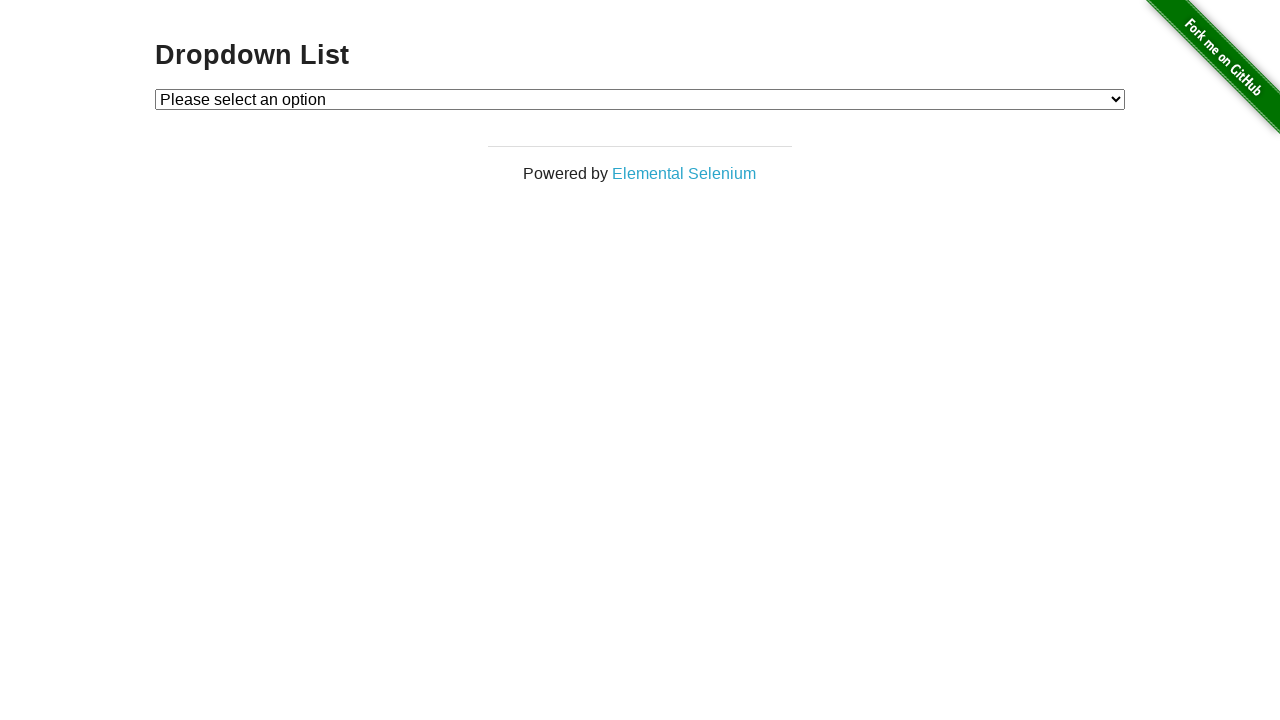

Selected 'Option 1' from dropdown using visible text on #dropdown
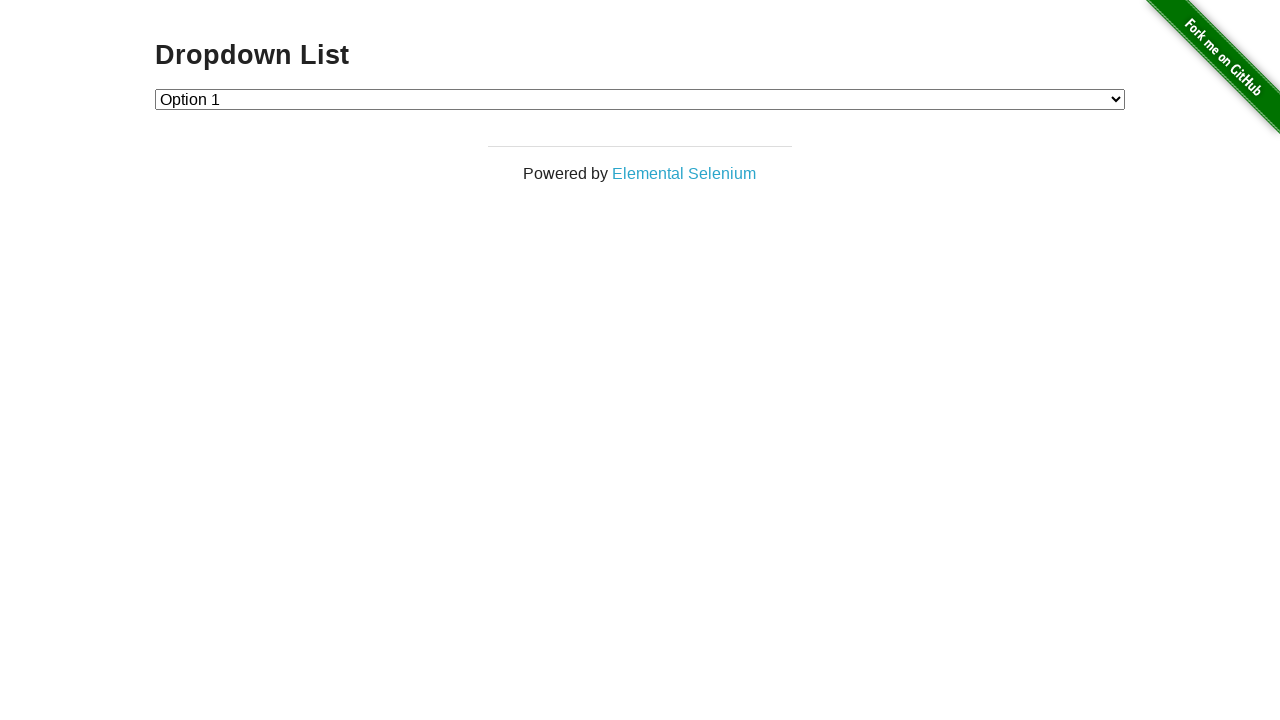

Waited 2000ms after selecting Option 1
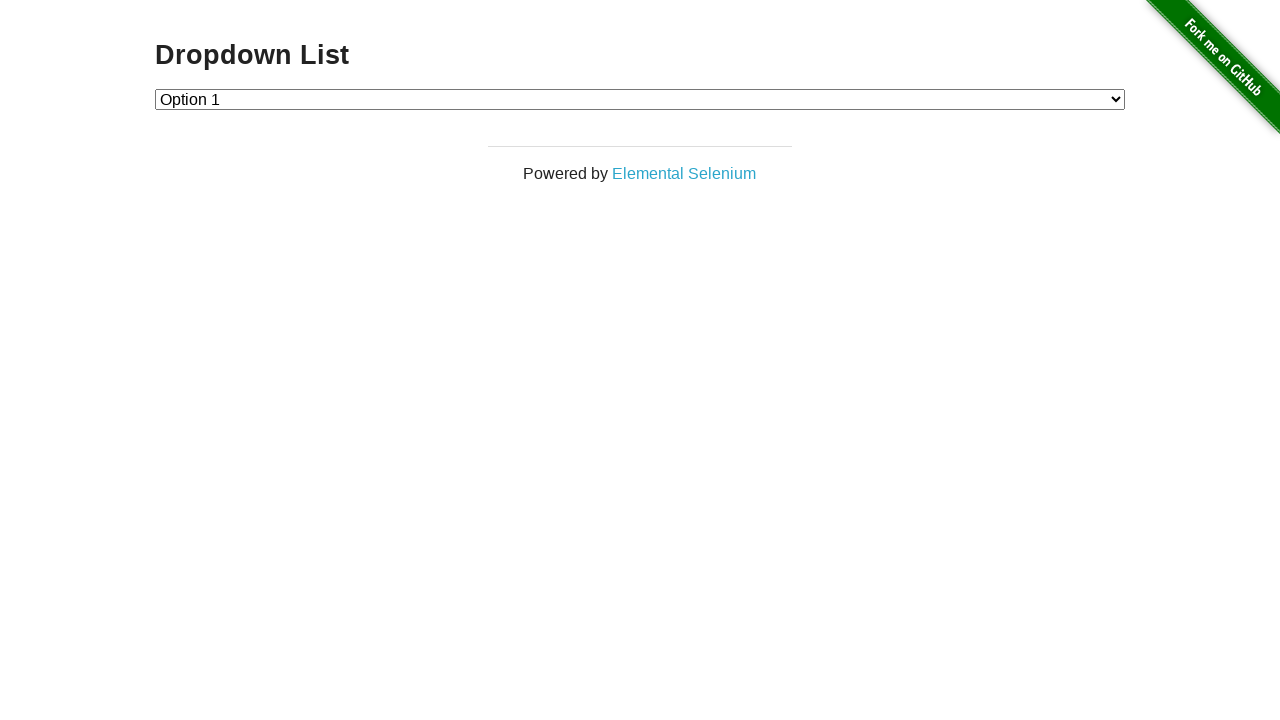

Selected option with value '2' from dropdown on #dropdown
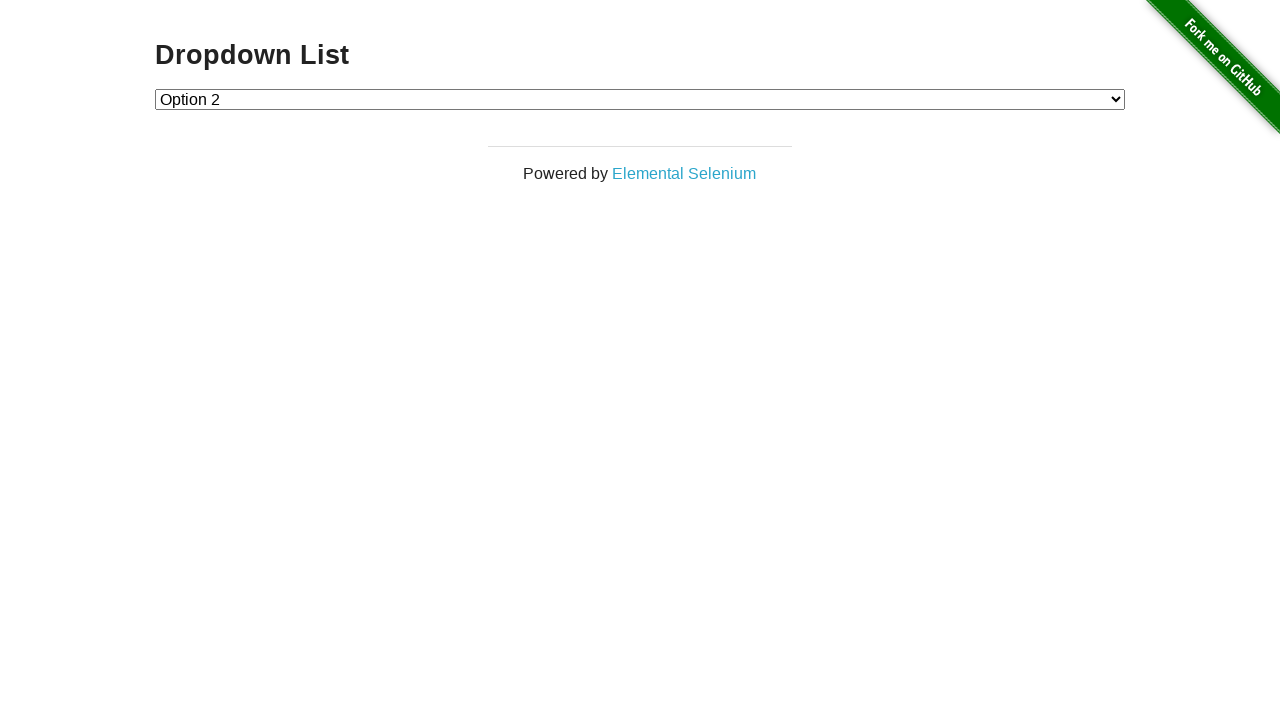

Waited 2000ms after selecting option with value 2
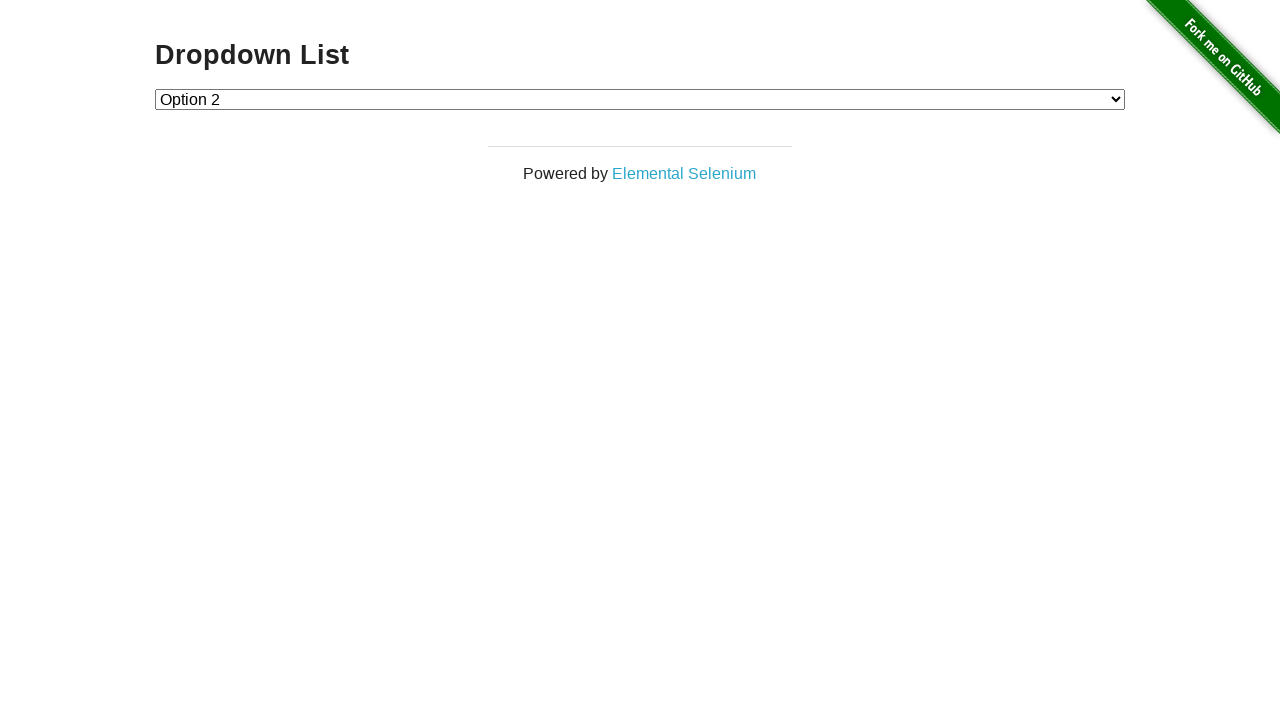

Selected option at index 1 from dropdown on #dropdown
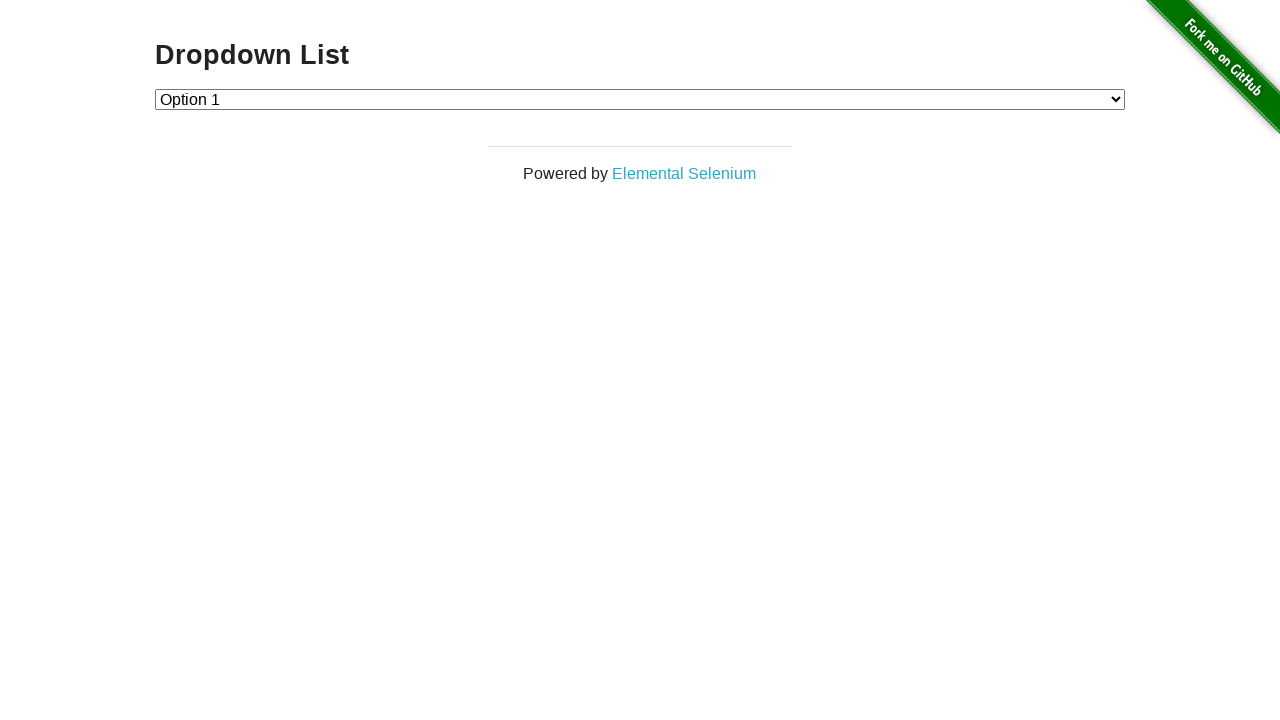

Waited 2000ms after selecting option by index
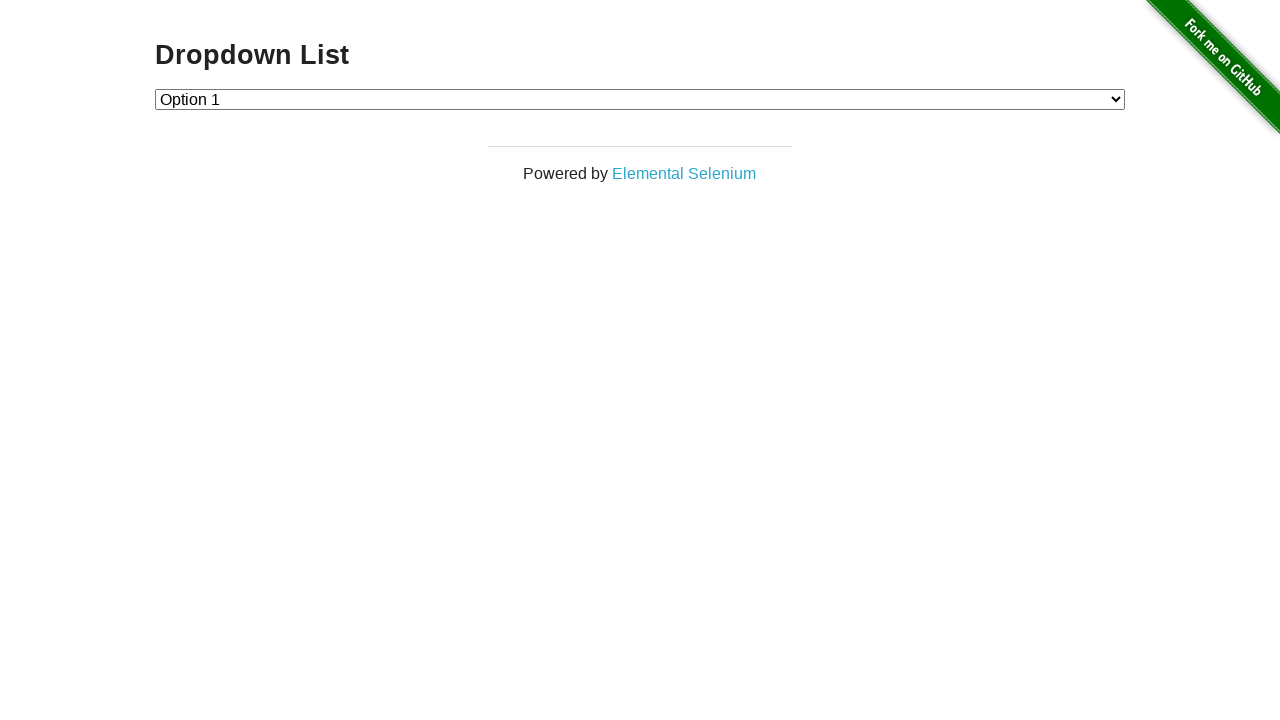

Retrieved all option elements from dropdown
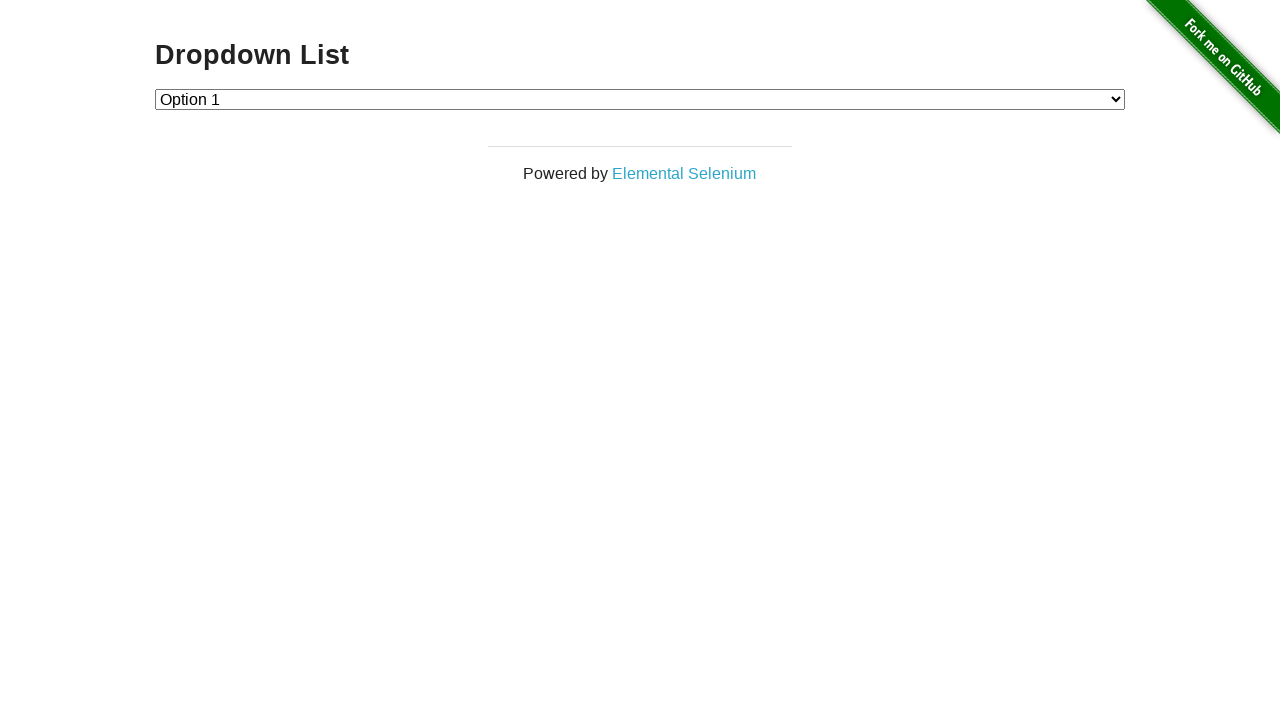

Printed option text: Please select an option
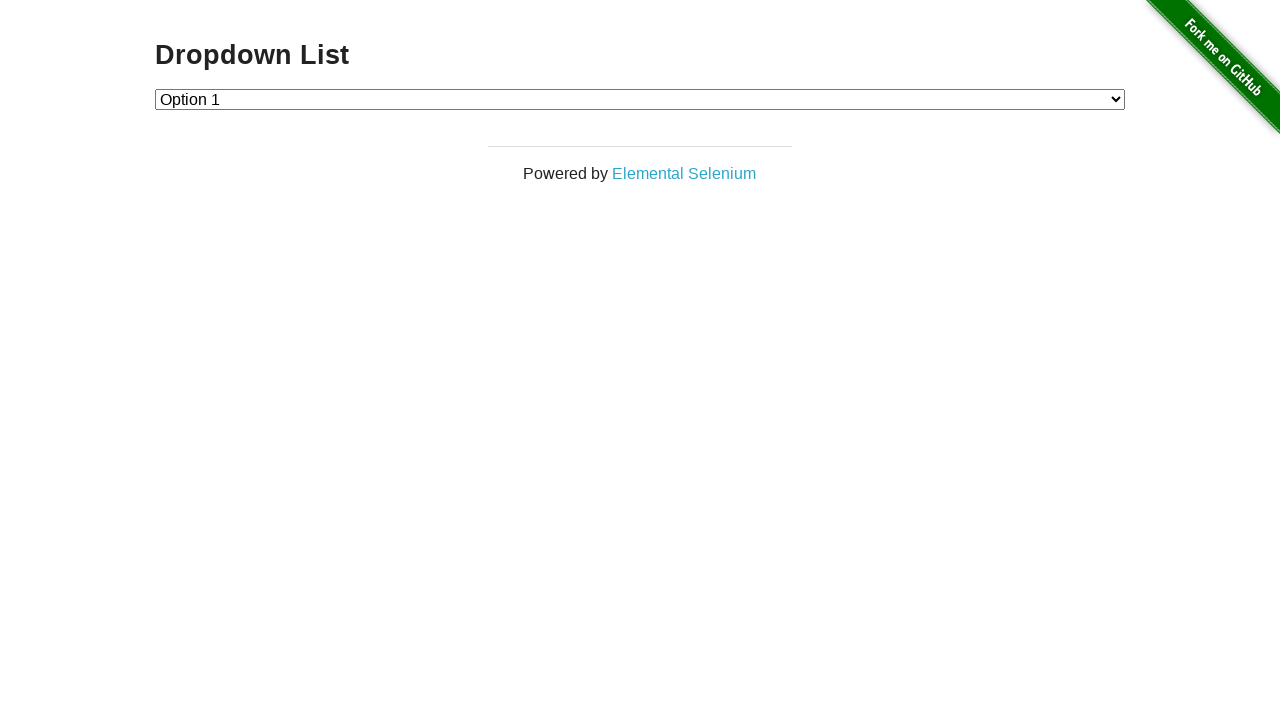

Printed option text: Option 1
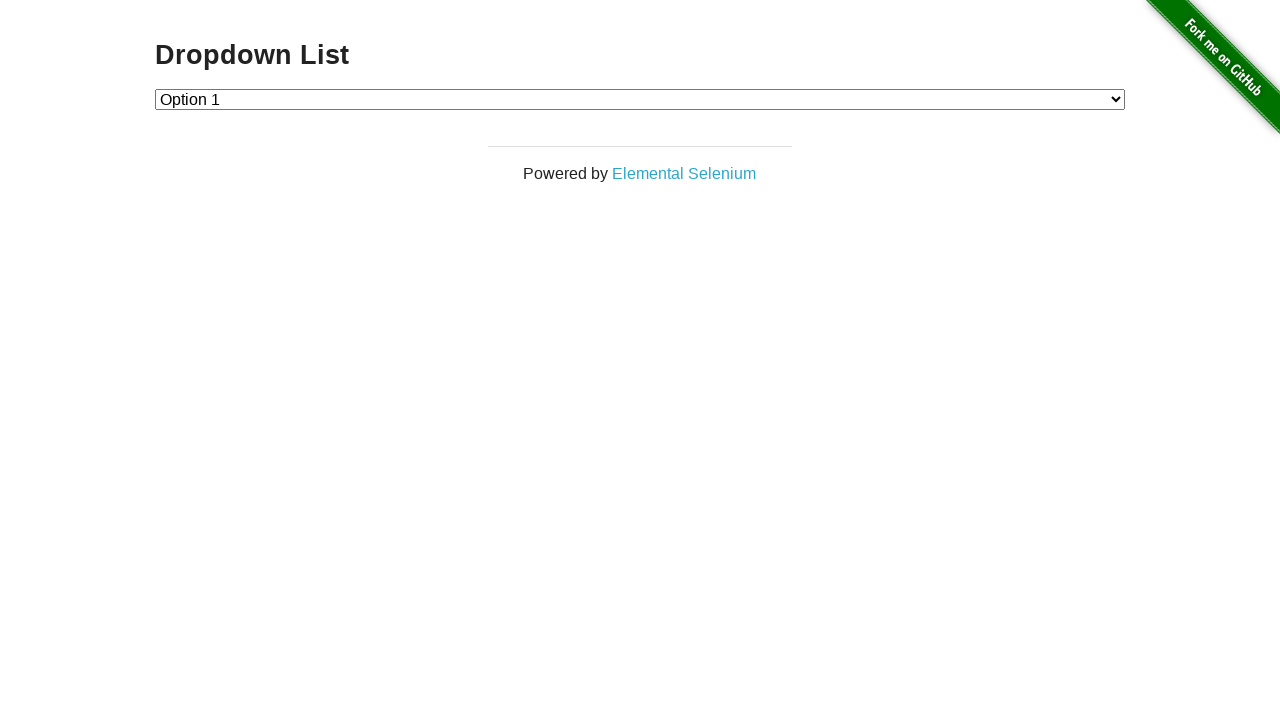

Printed option text: Option 2
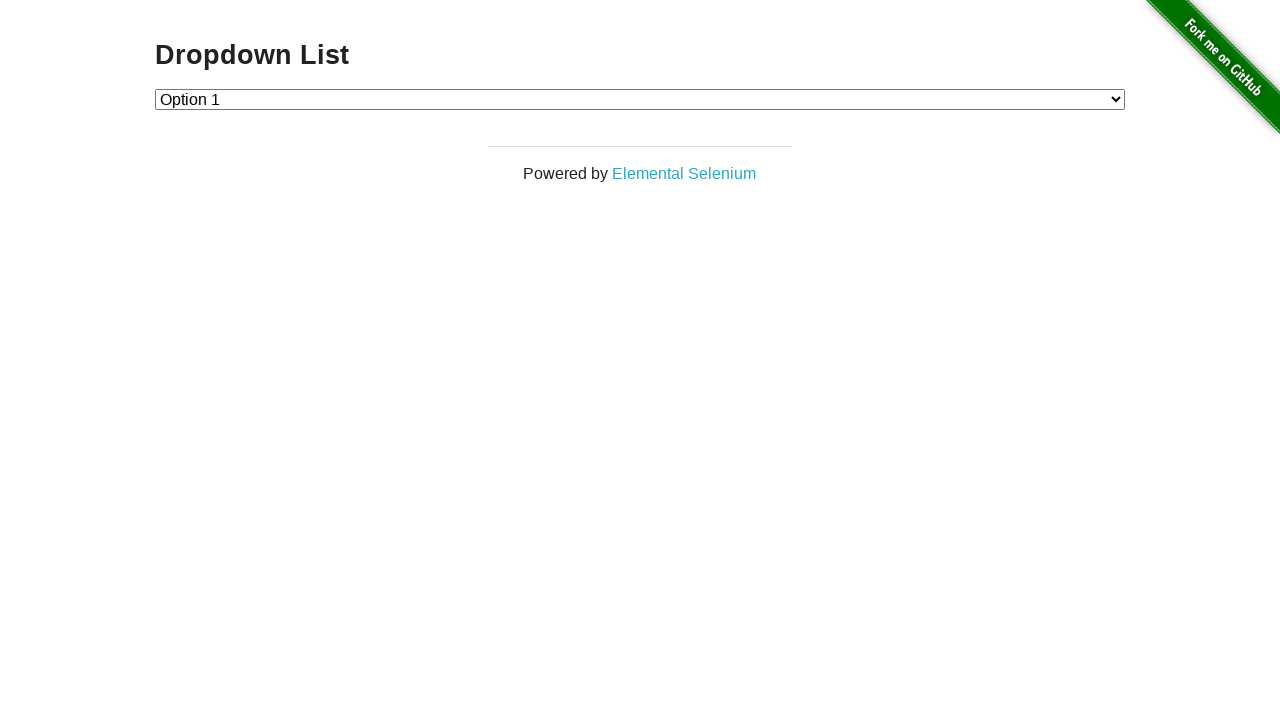

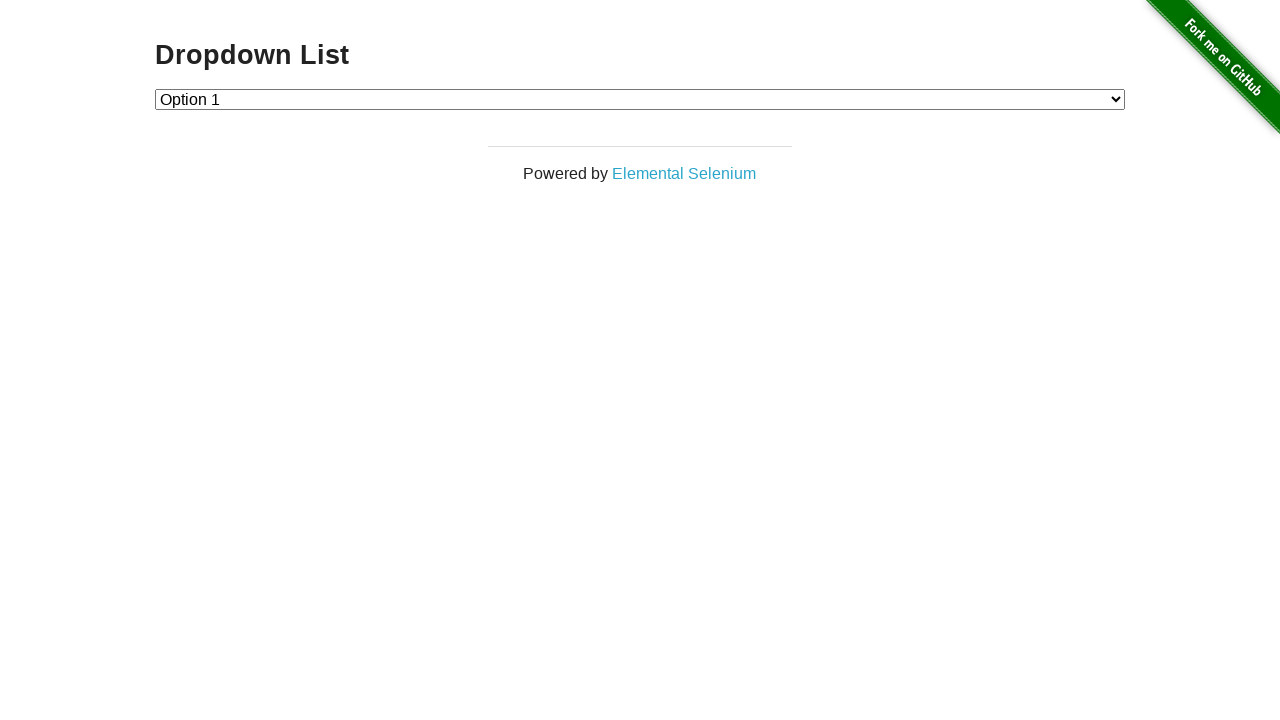